Tests filtering to display all items after filtering by other views

Starting URL: https://demo.playwright.dev/todomvc

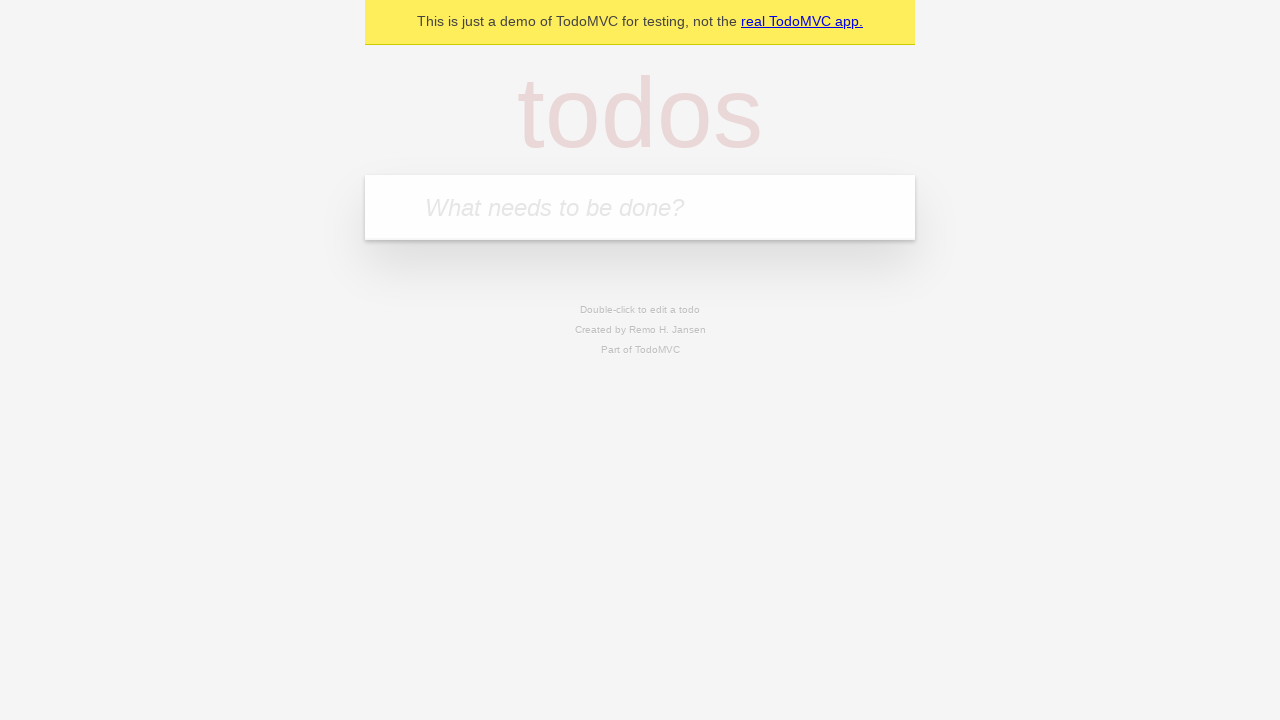

Filled todo input with 'buy some cheese' on internal:attr=[placeholder="What needs to be done?"i]
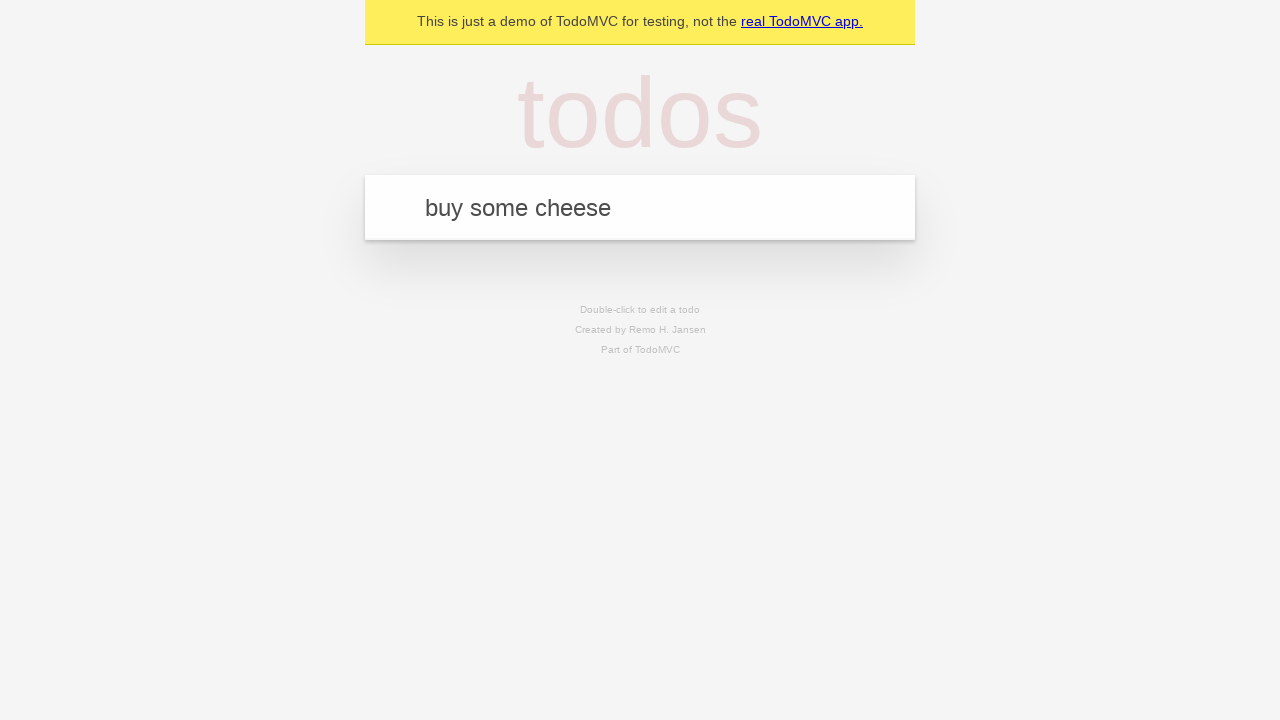

Pressed Enter to add first todo item on internal:attr=[placeholder="What needs to be done?"i]
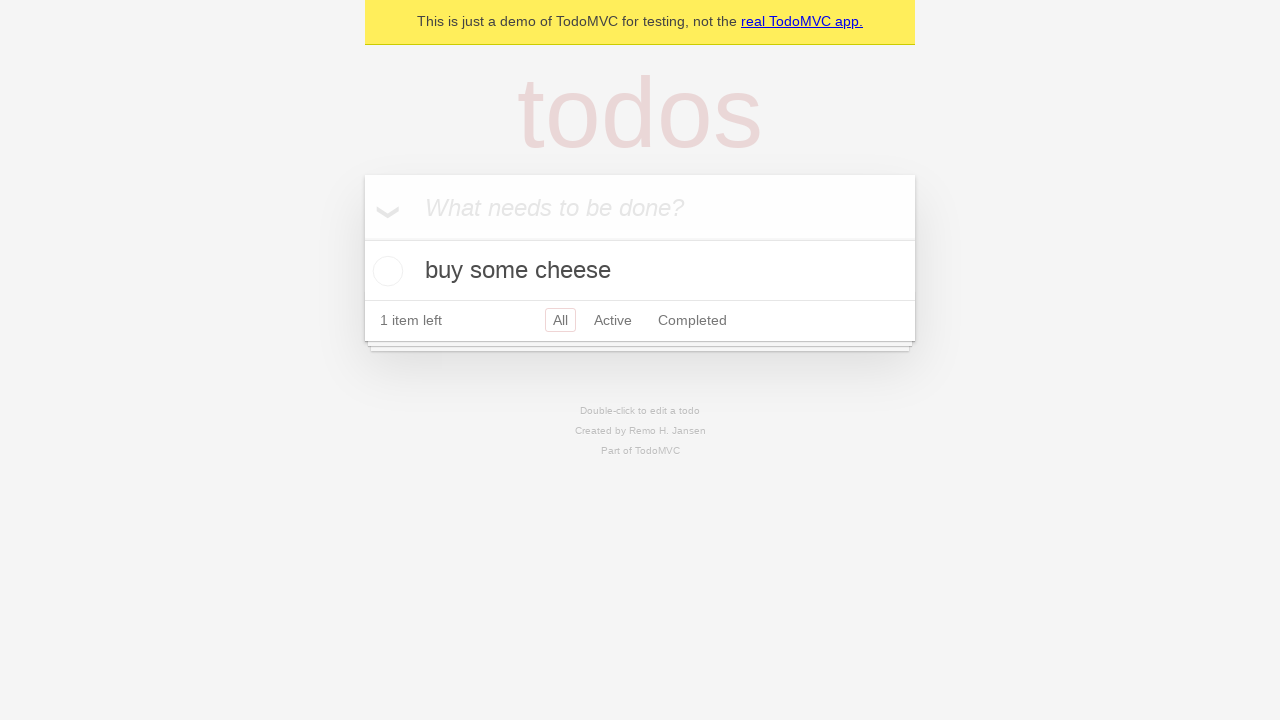

Filled todo input with 'feed the cat' on internal:attr=[placeholder="What needs to be done?"i]
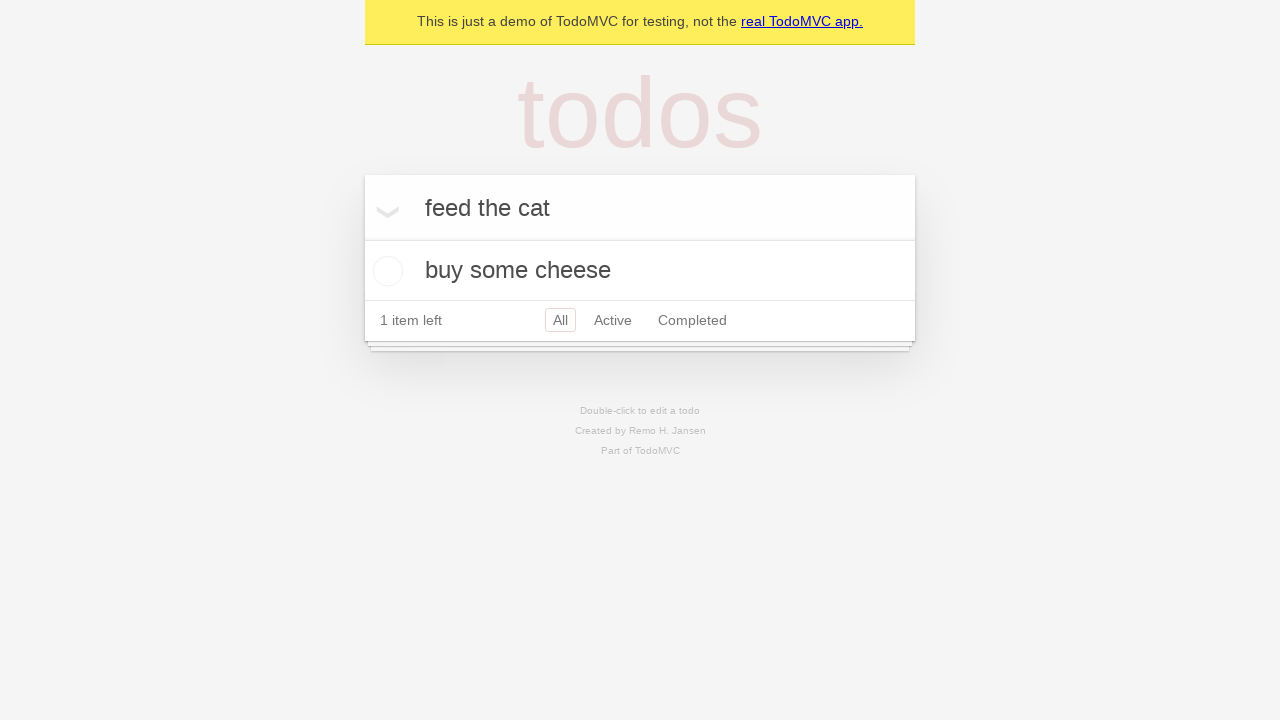

Pressed Enter to add second todo item on internal:attr=[placeholder="What needs to be done?"i]
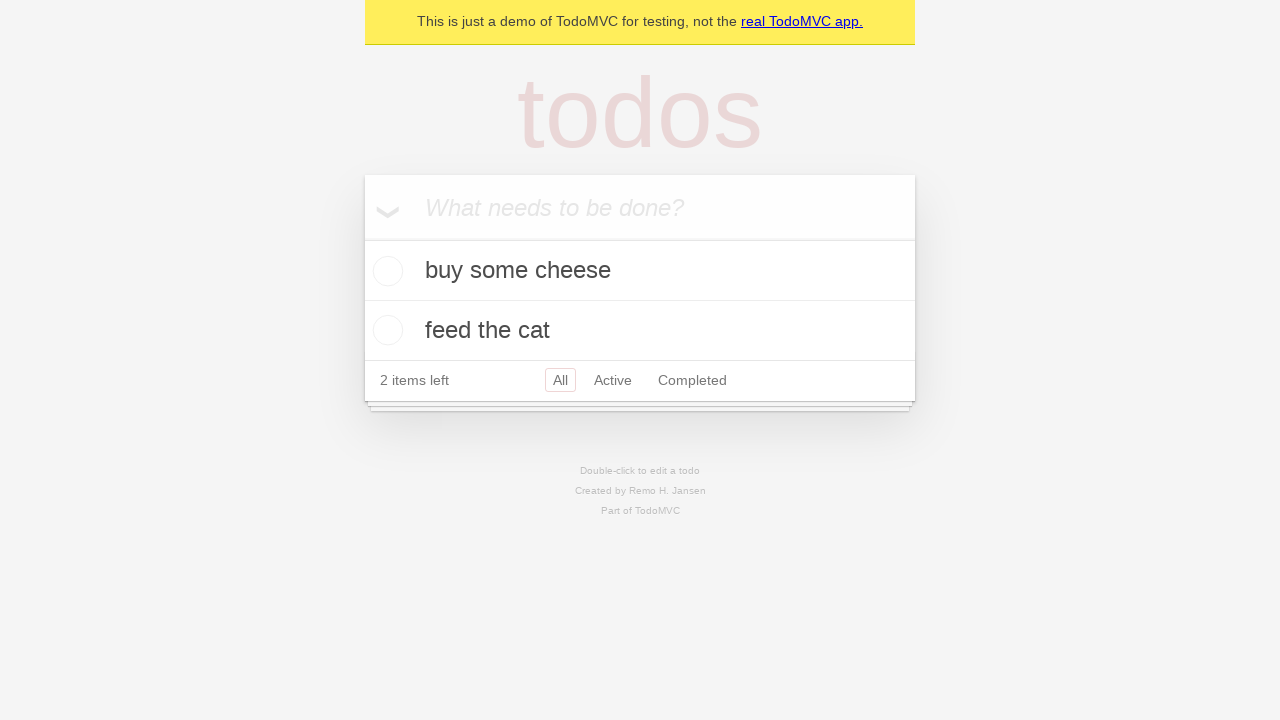

Filled todo input with 'book a doctors appointment' on internal:attr=[placeholder="What needs to be done?"i]
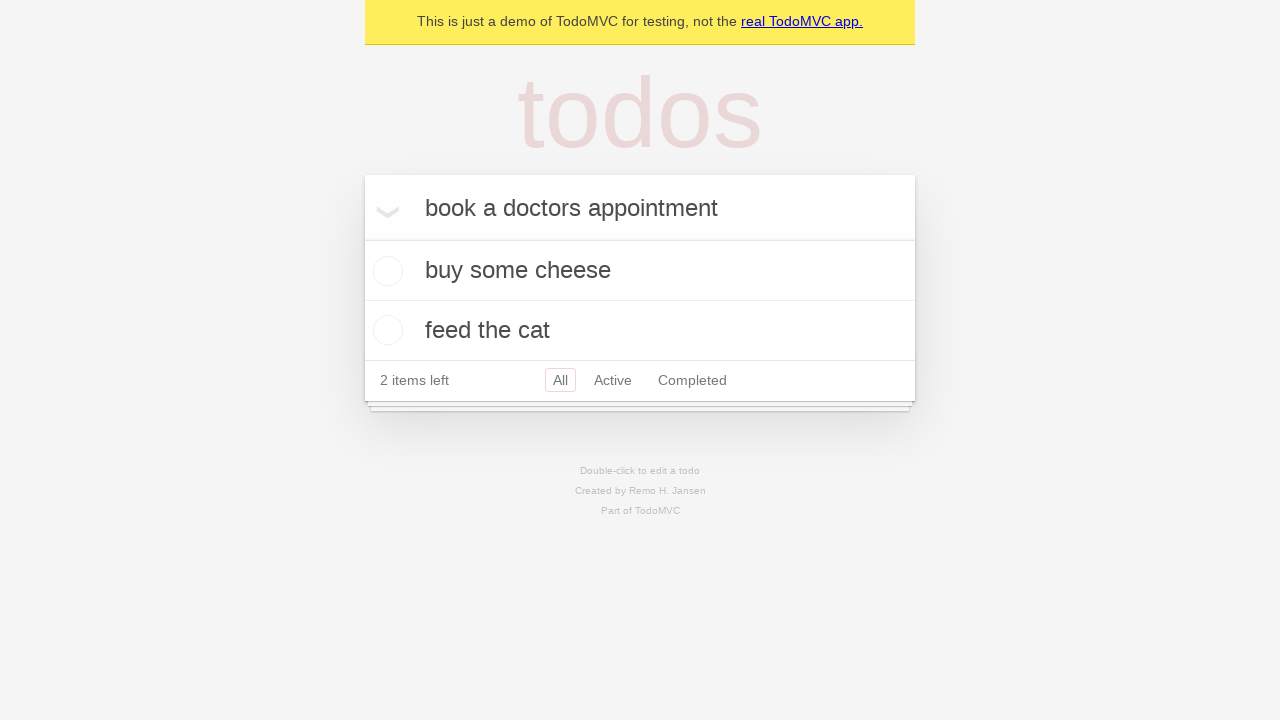

Pressed Enter to add third todo item on internal:attr=[placeholder="What needs to be done?"i]
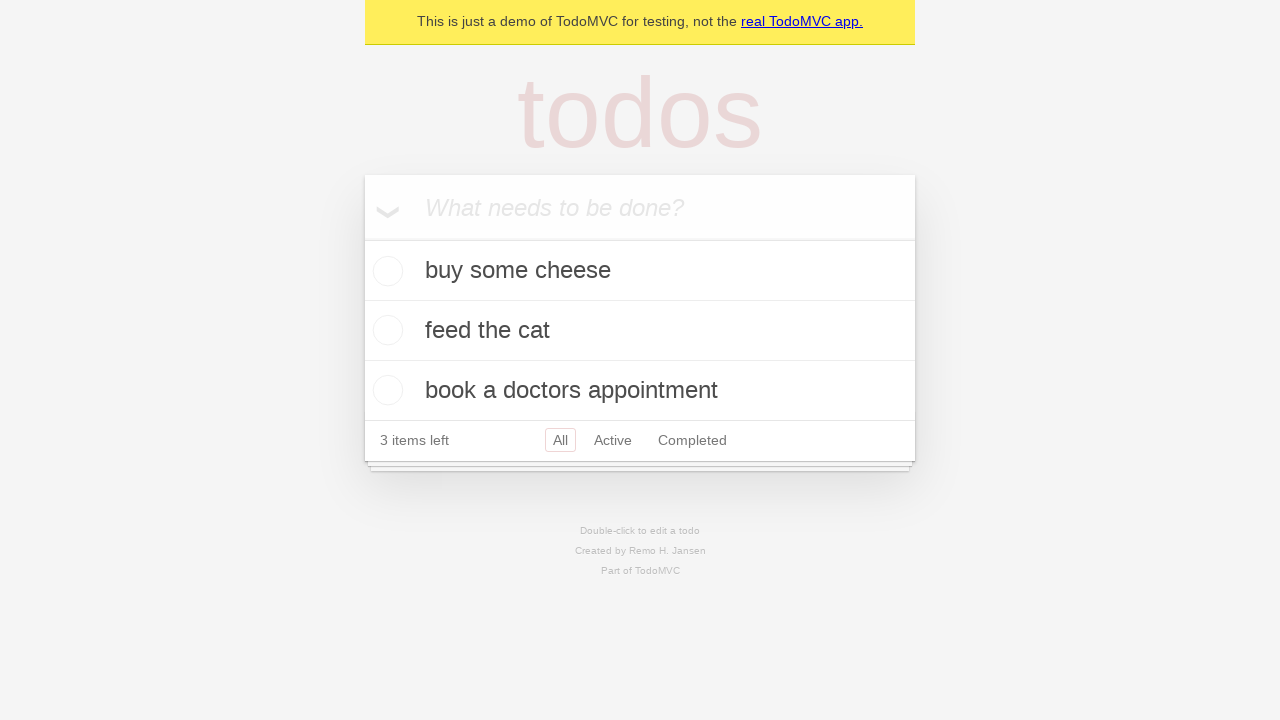

Checked the second todo item checkbox at (385, 330) on internal:testid=[data-testid="todo-item"s] >> nth=1 >> internal:role=checkbox
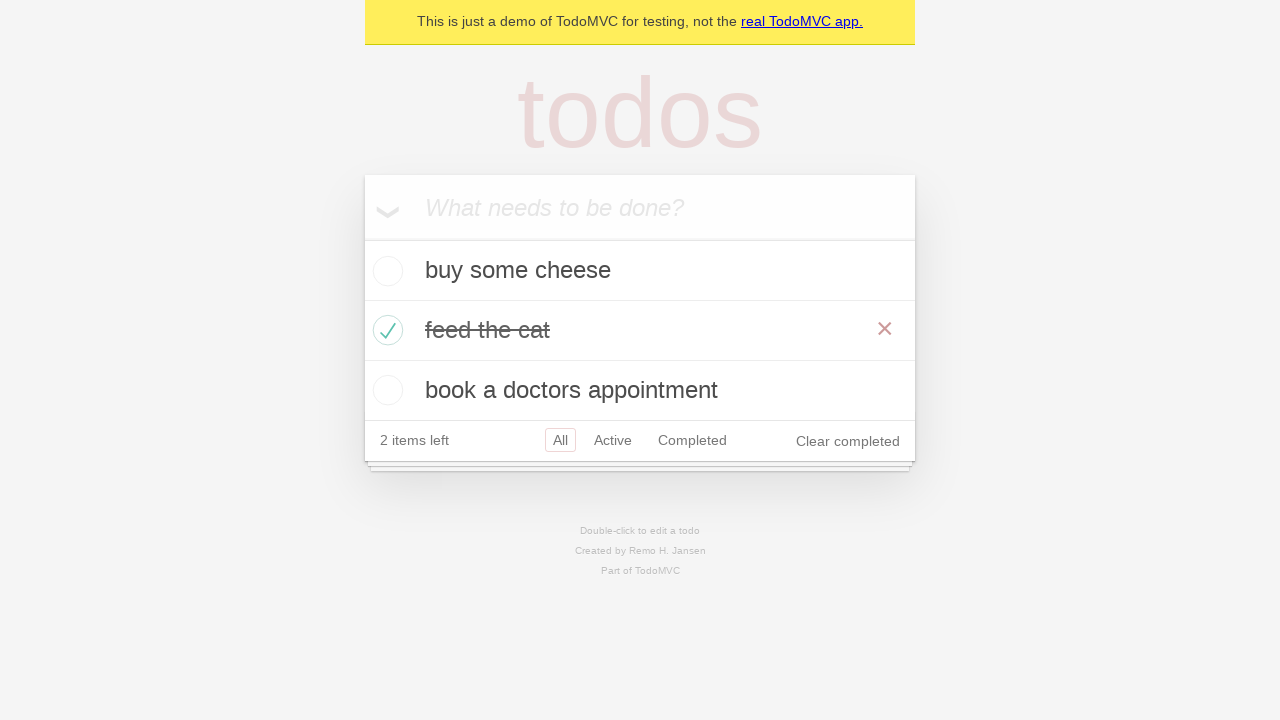

Clicked 'Active' filter link at (613, 440) on internal:role=link[name="Active"i]
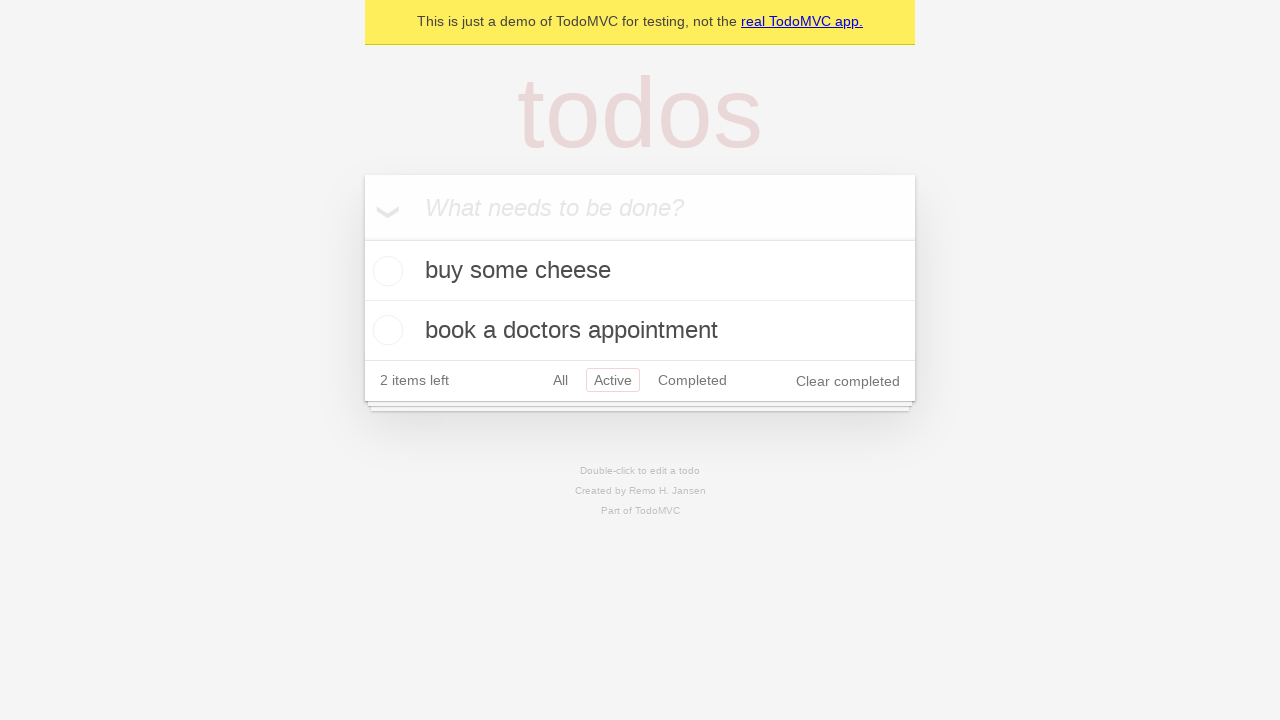

Clicked 'Completed' filter link at (692, 380) on internal:role=link[name="Completed"i]
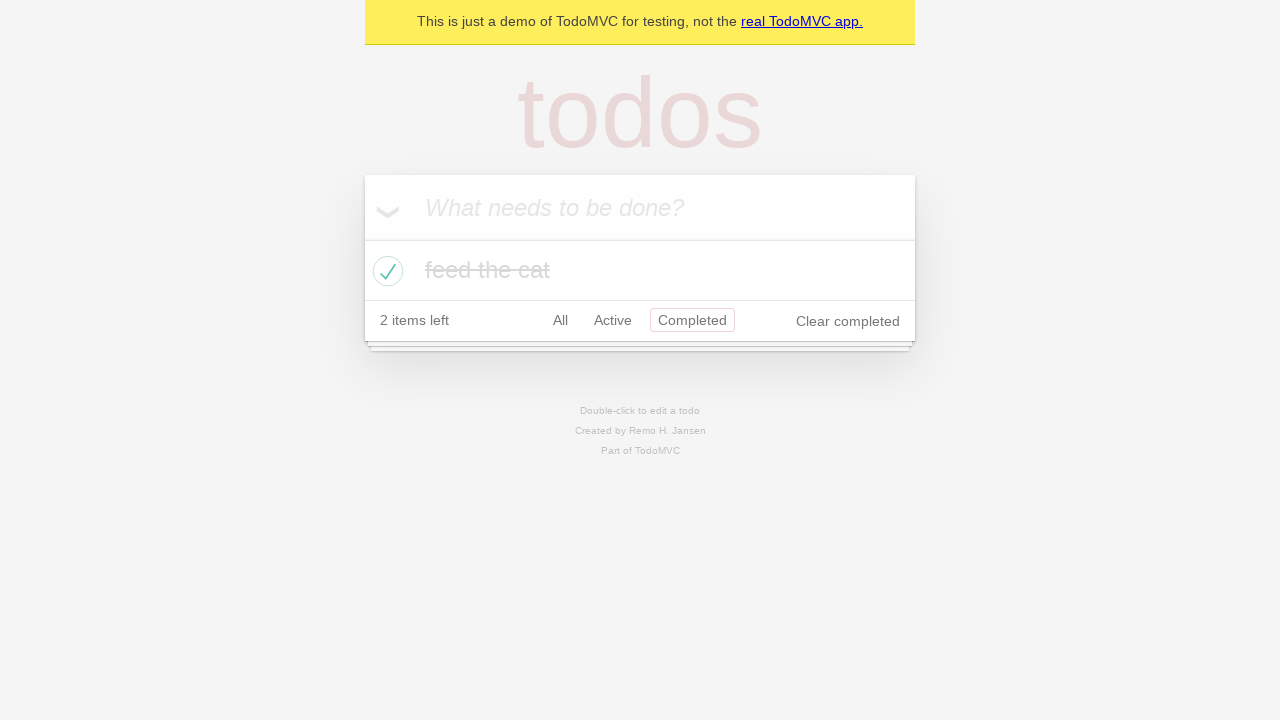

Clicked 'All' filter link to display all items at (560, 320) on internal:role=link[name="All"i]
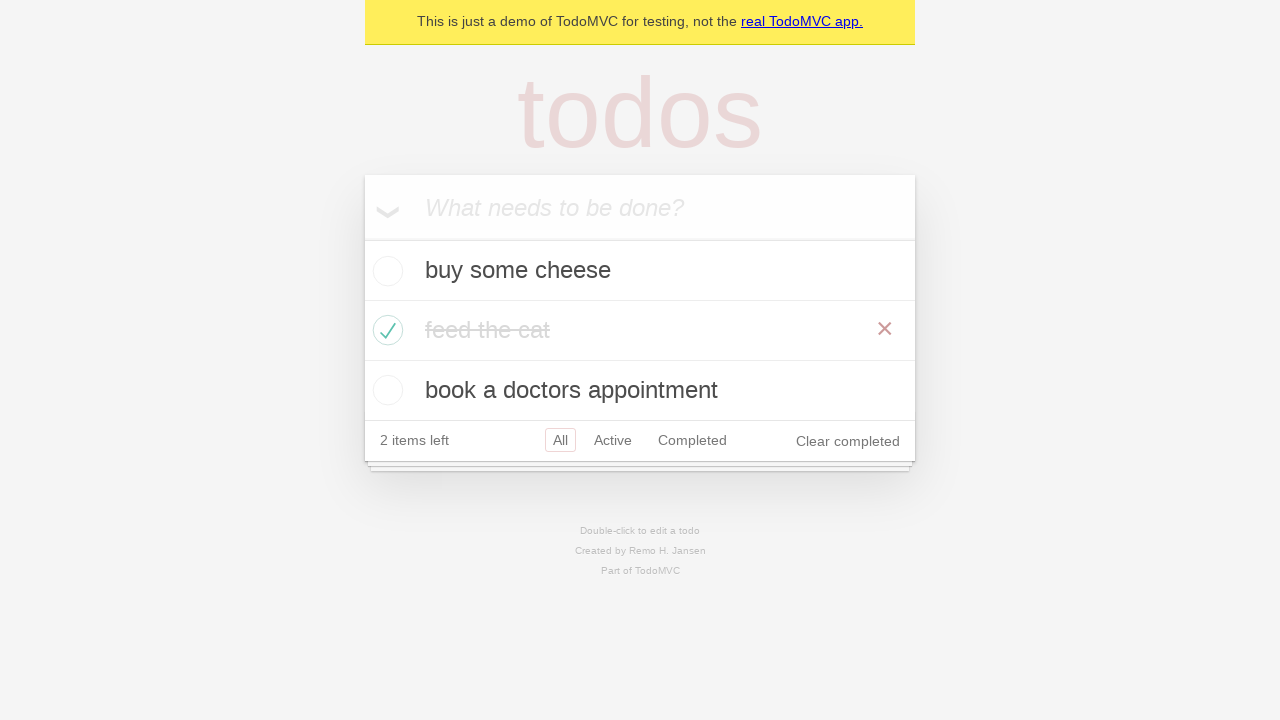

Verified all todo items are displayed after selecting All filter
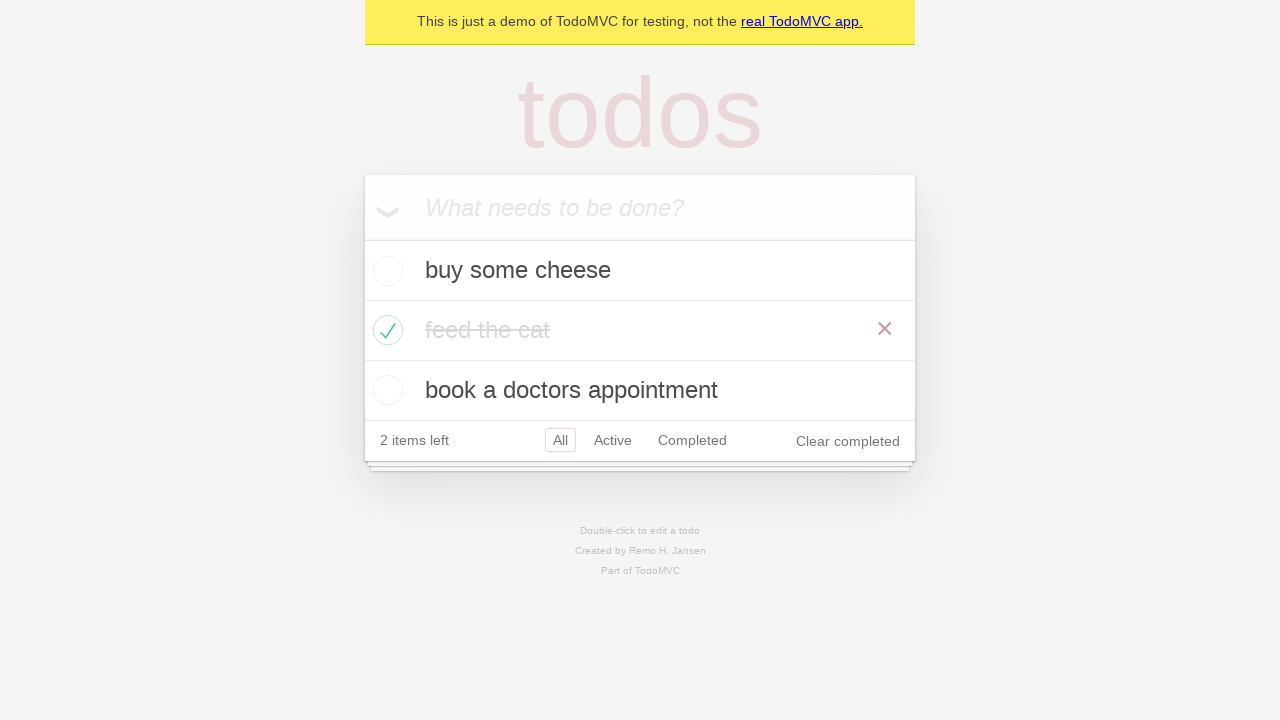

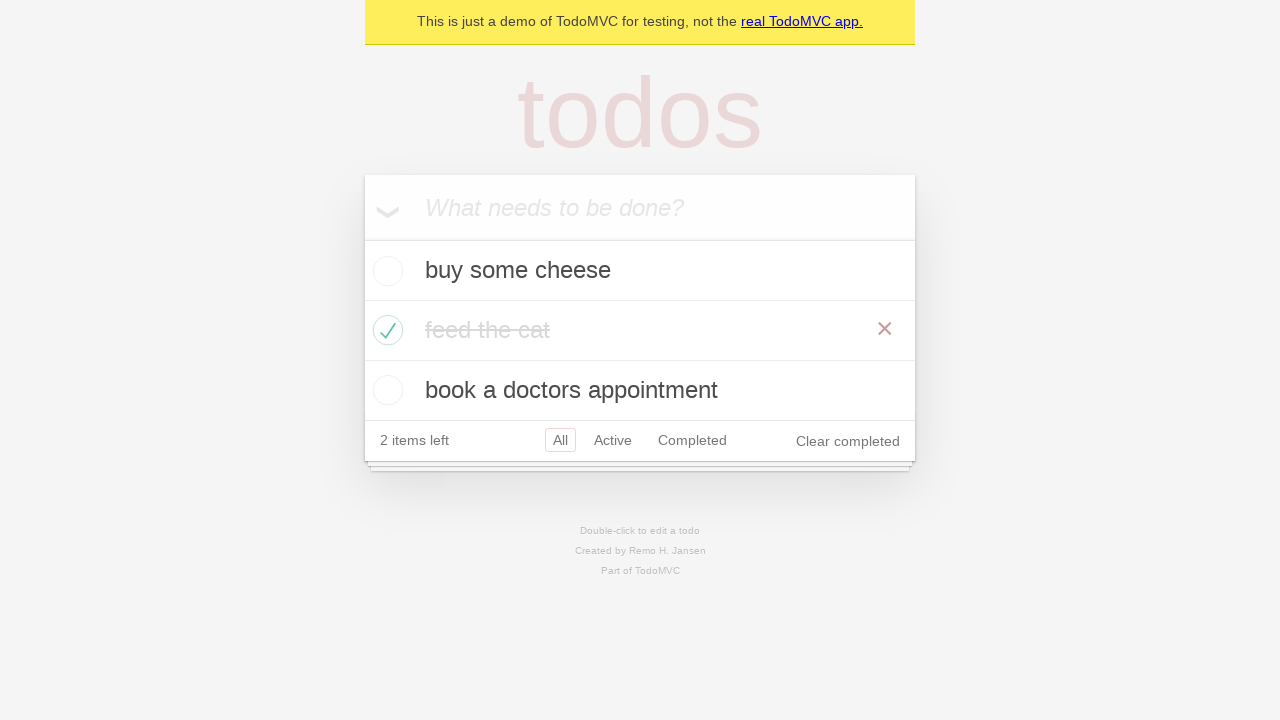